Tests dynamic control functionality by verifying a textbox is initially disabled, then clicking Enable button and verifying it becomes enabled with a success message

Starting URL: https://the-internet.herokuapp.com/dynamic_controls

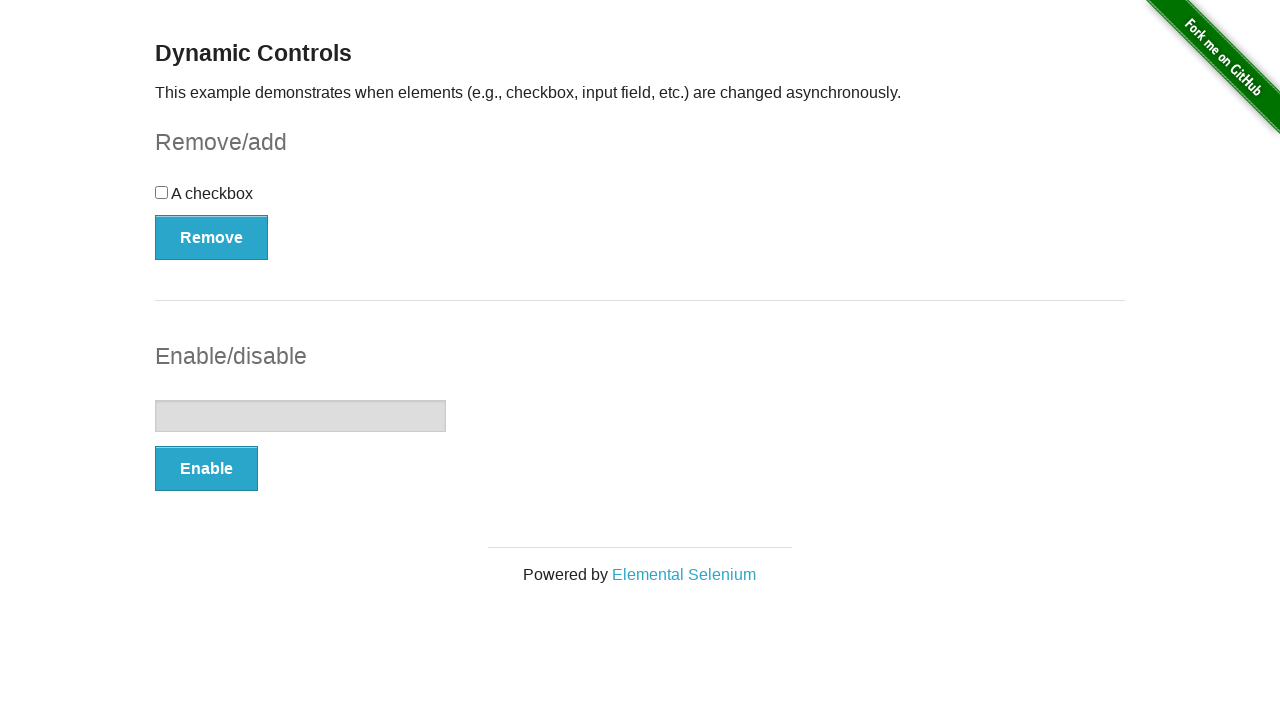

Navigated to dynamic controls page
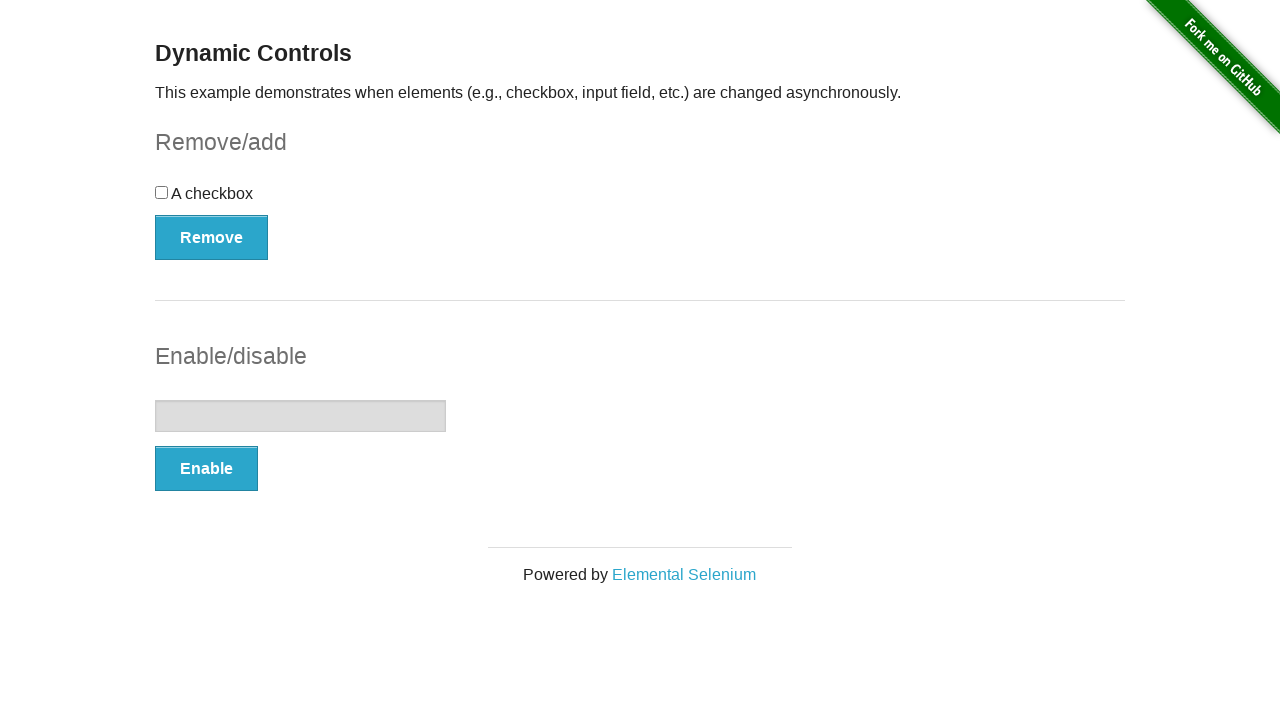

Located textbox element
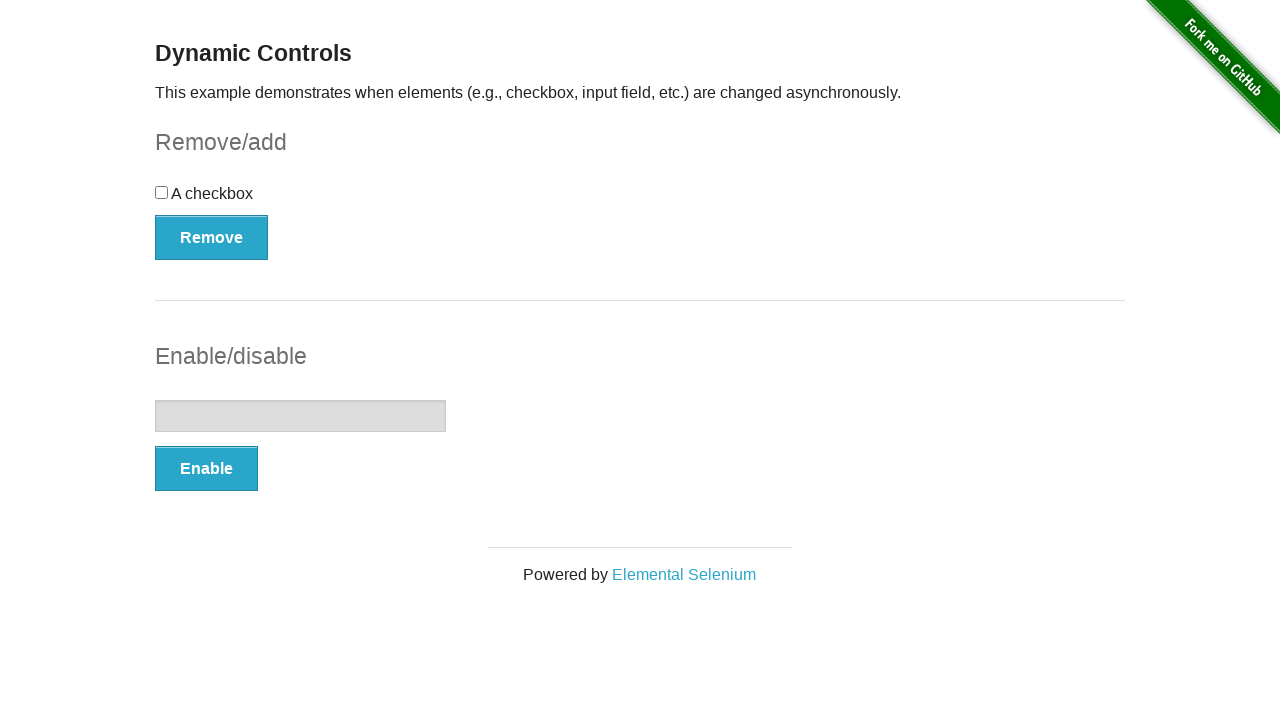

Verified textbox is initially disabled
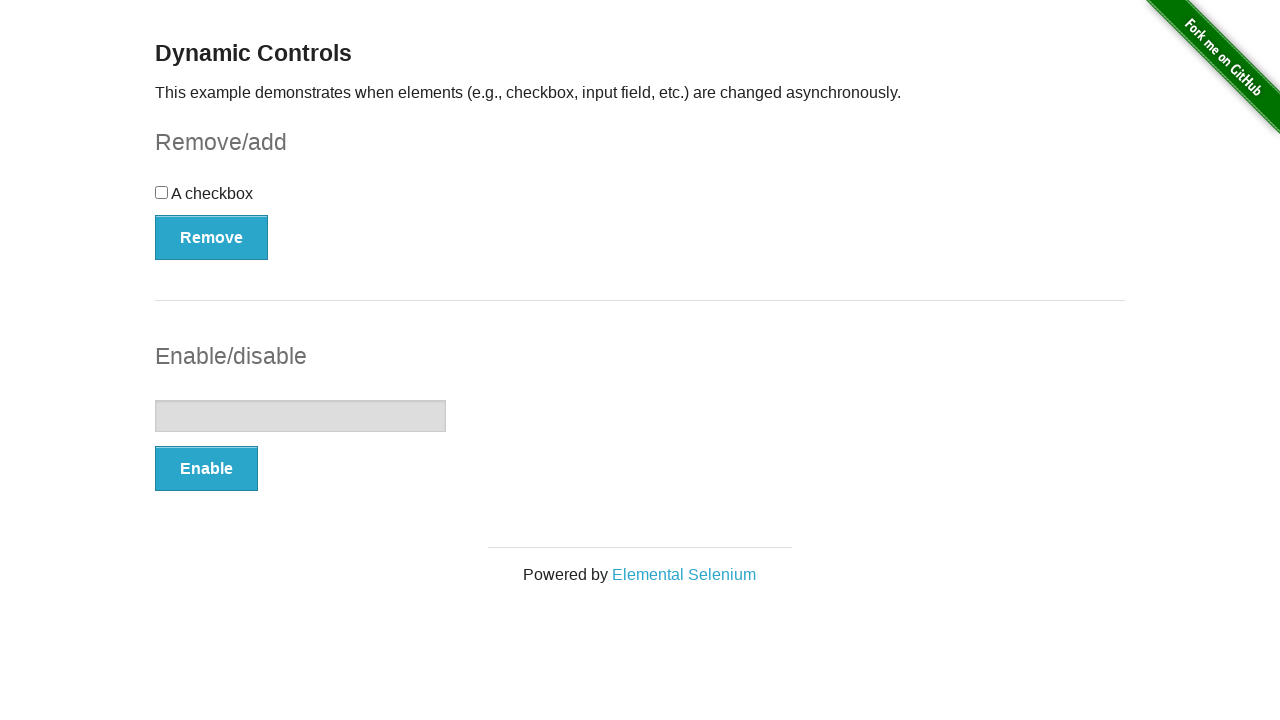

Clicked Enable button at (206, 469) on xpath=//button[@onclick='swapInput()']
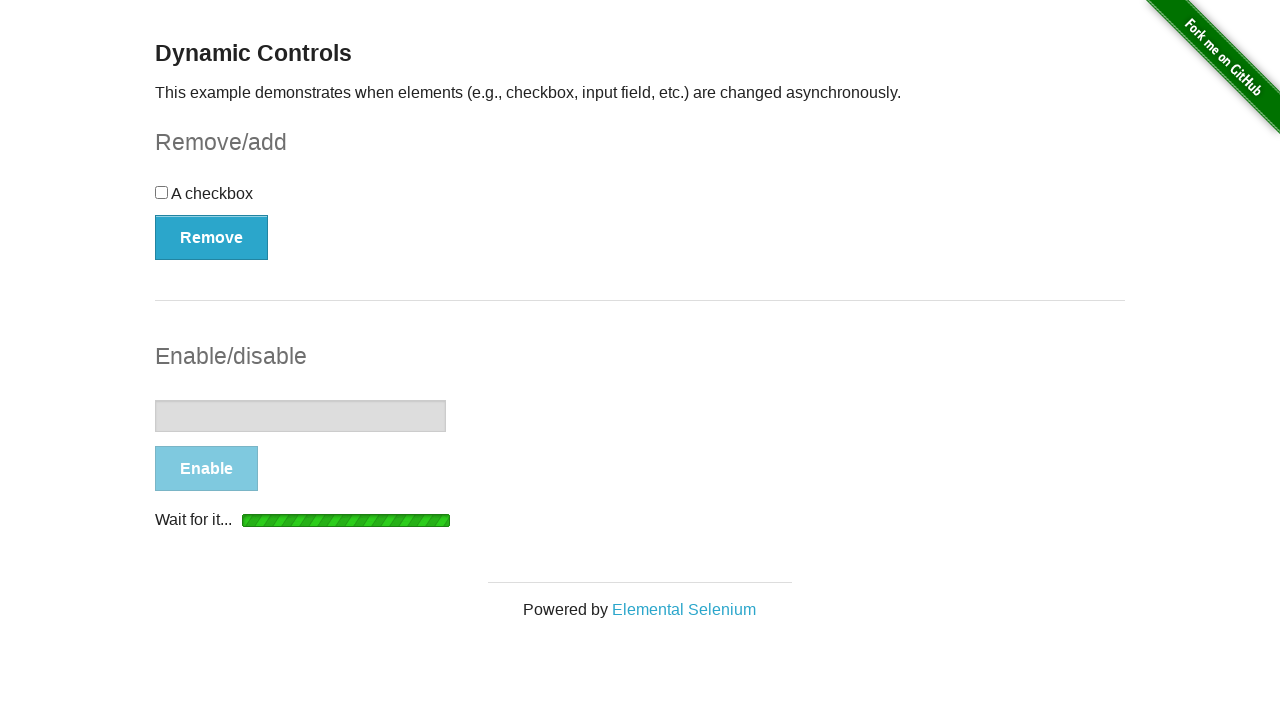

Waited for textbox to become enabled
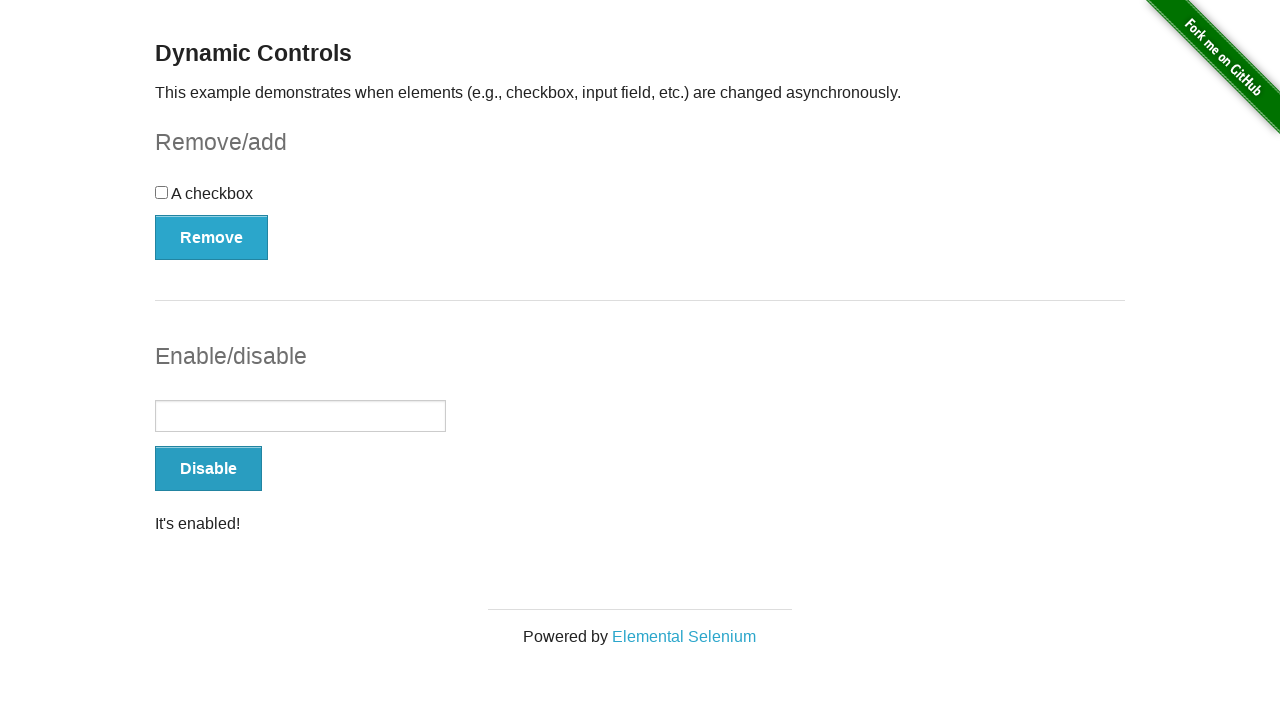

Located success message element
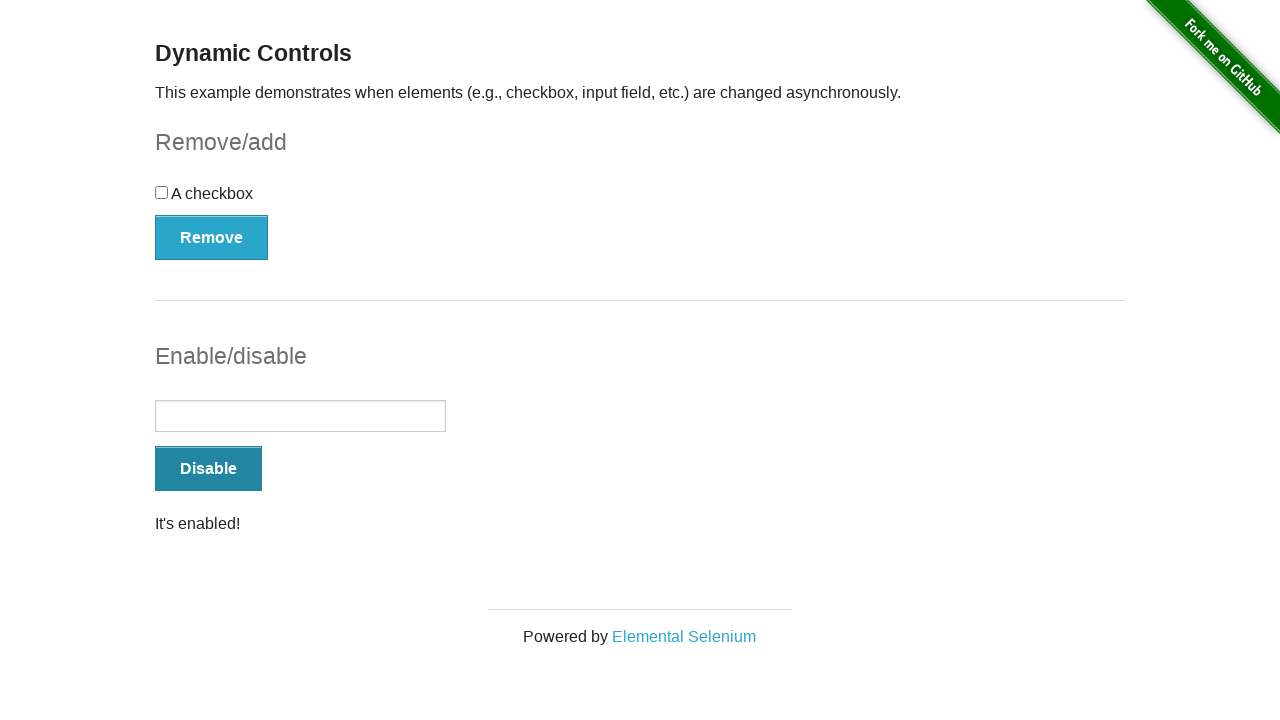

Verified success message is visible
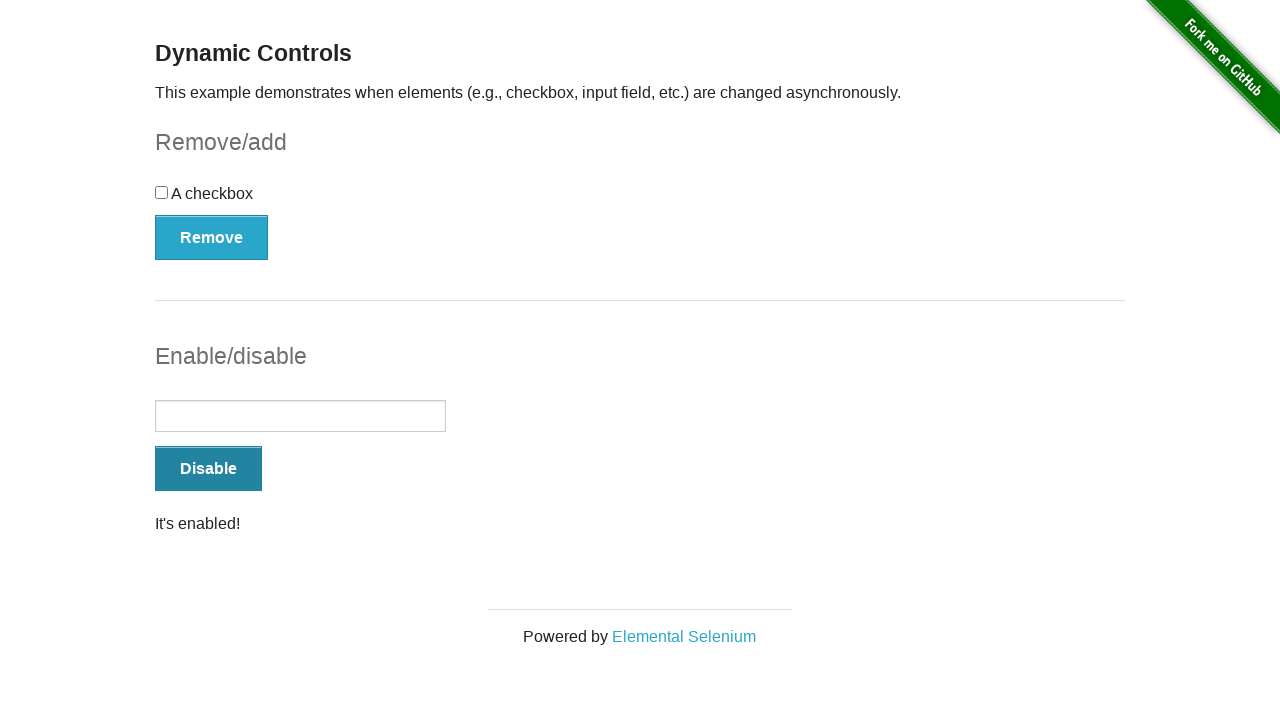

Verified success message text is 'It's enabled!'
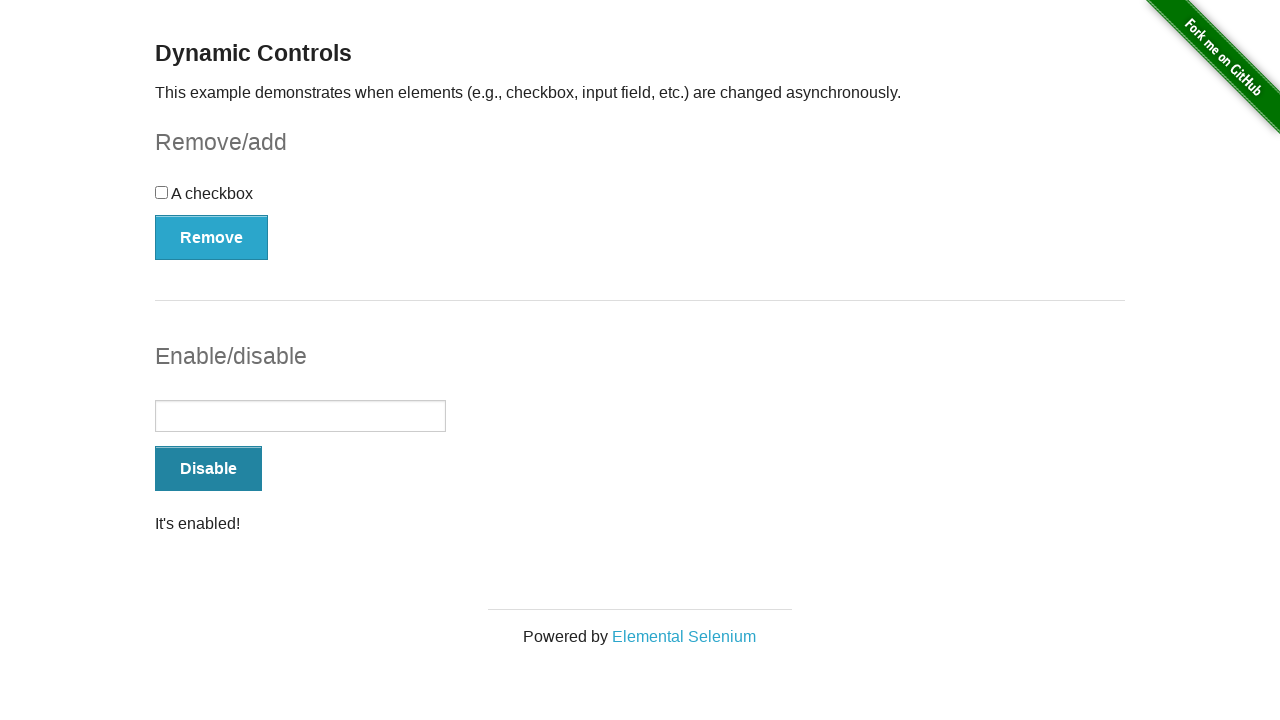

Verified textbox is now enabled
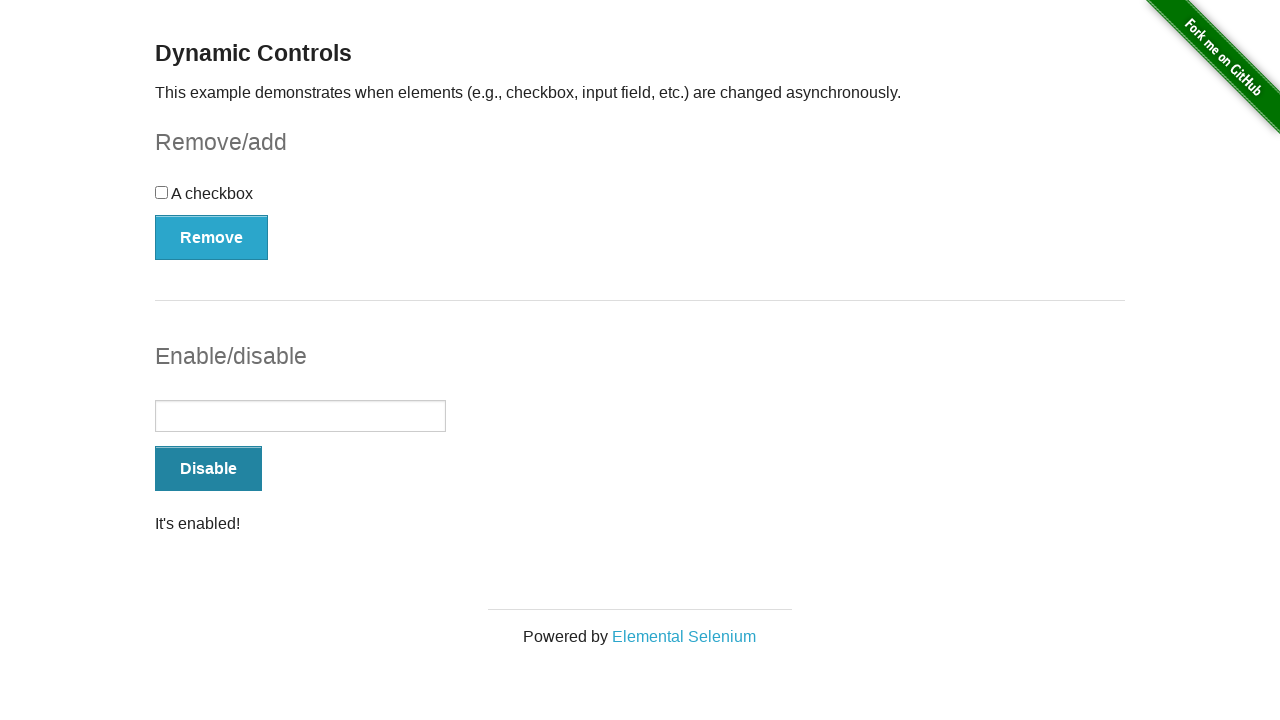

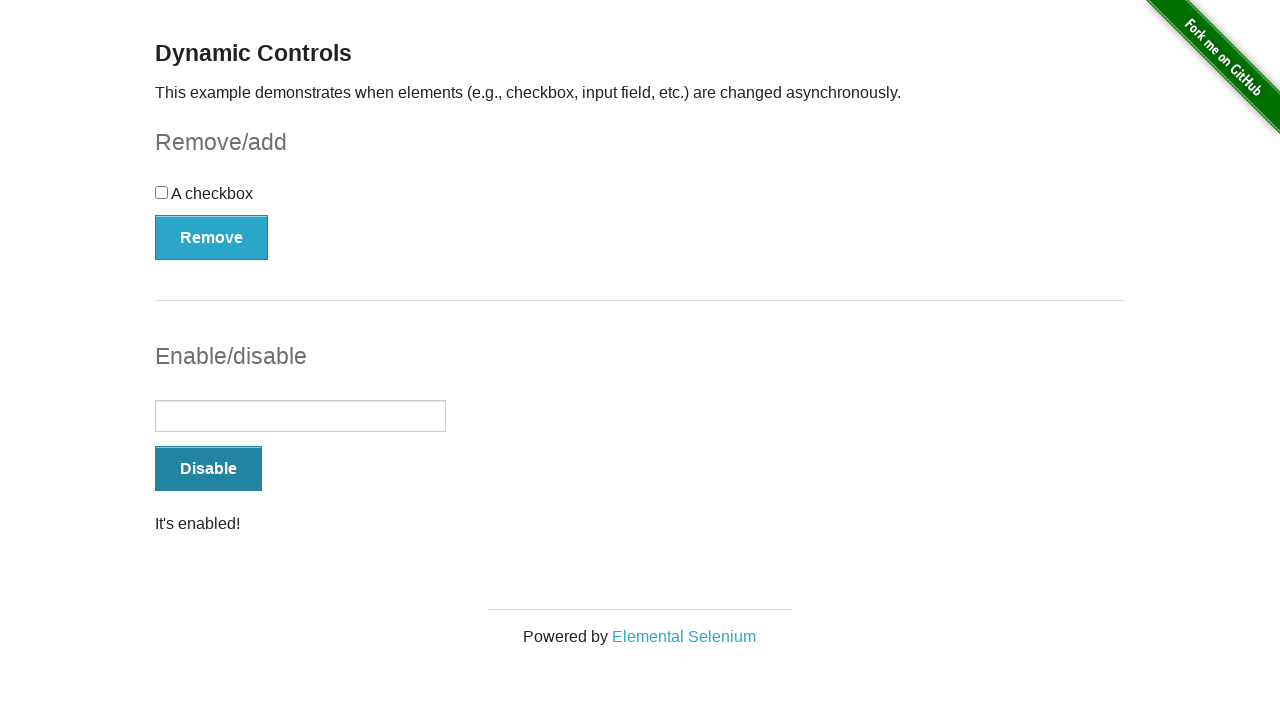